Tests nested frames navigation by clicking on the Nested Frames link, switching to the top frame, then to the middle frame, and verifying the content text is accessible.

Starting URL: https://the-internet.herokuapp.com/

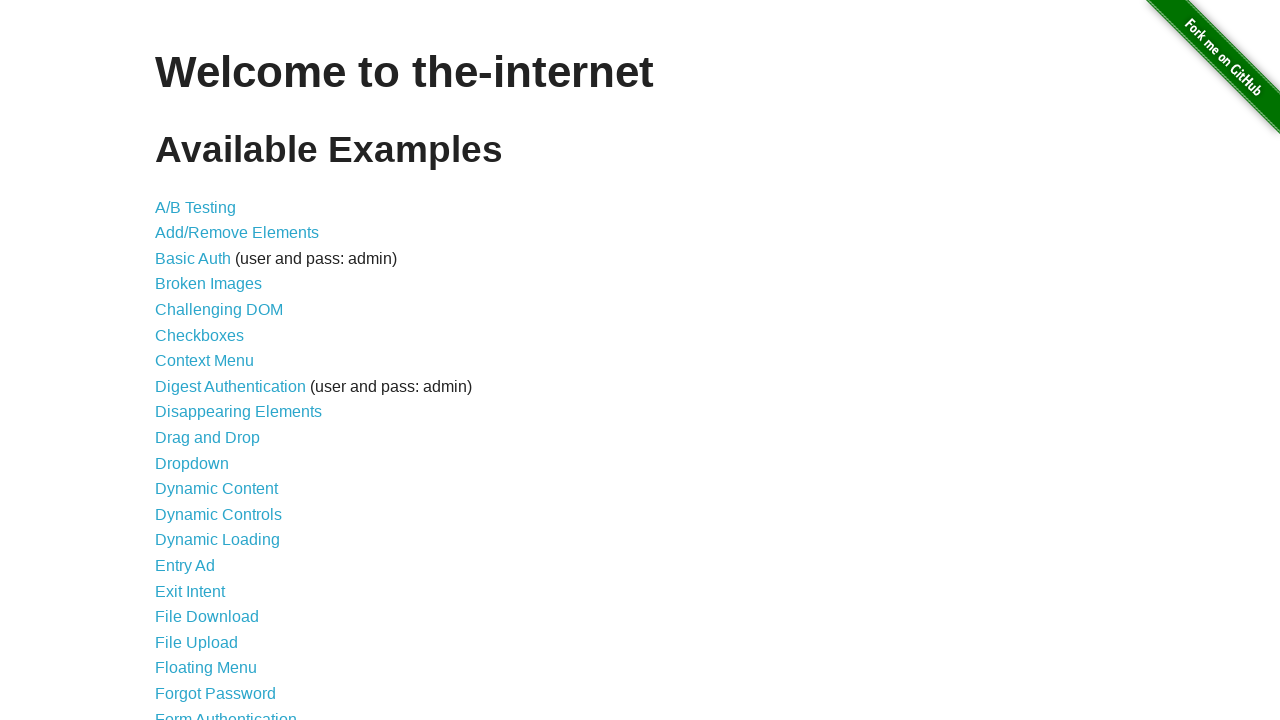

Clicked on 'Nested Frames' link at (210, 395) on xpath=//a[text()='Nested Frames']
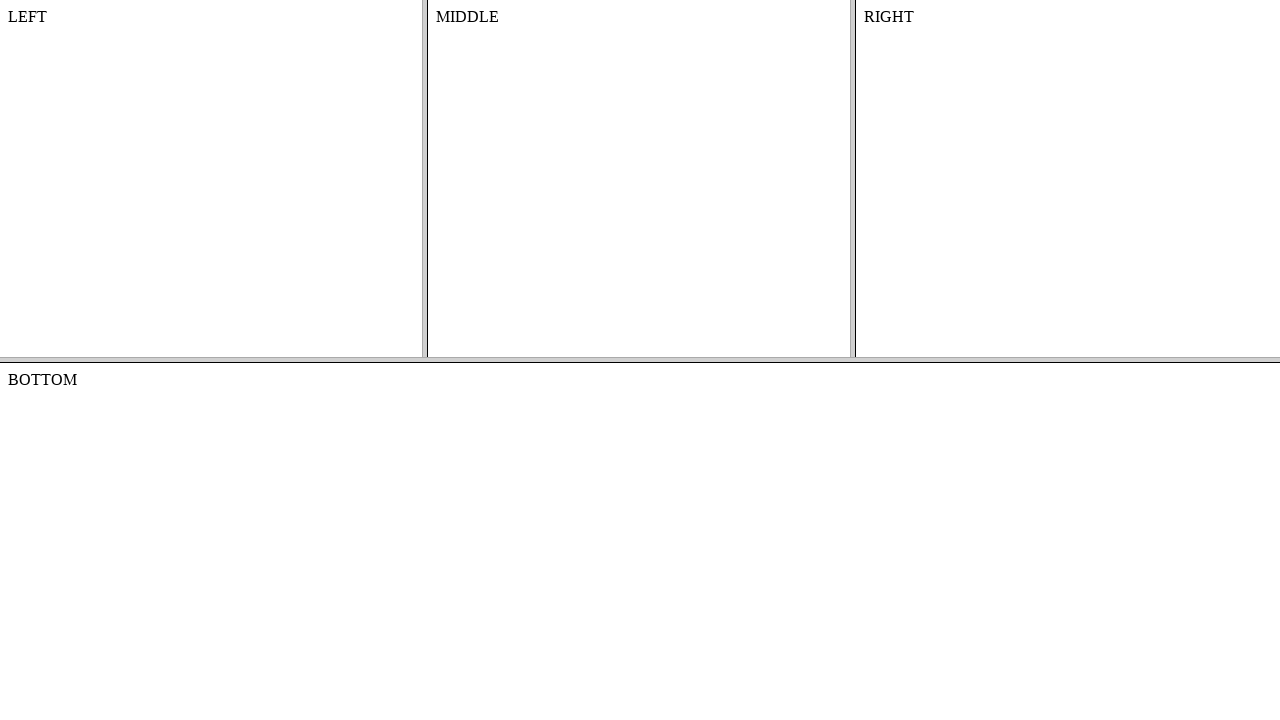

Nested Frames page loaded
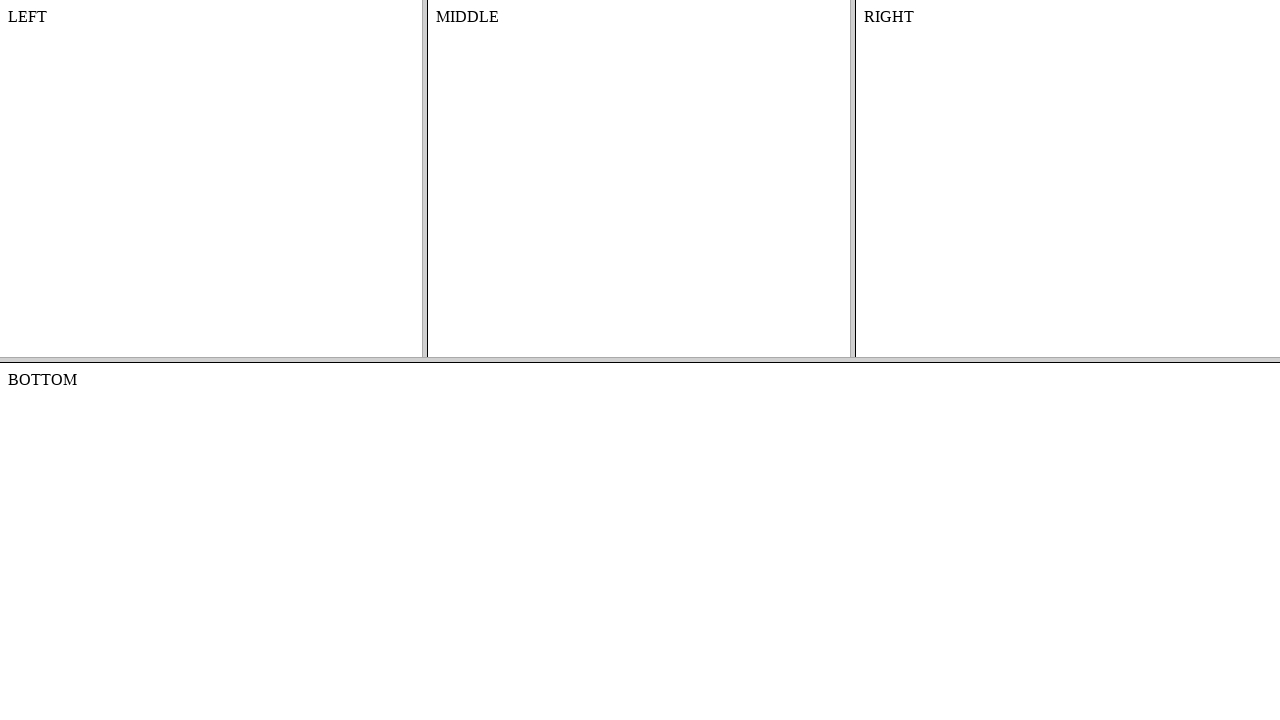

Switched to frame-top
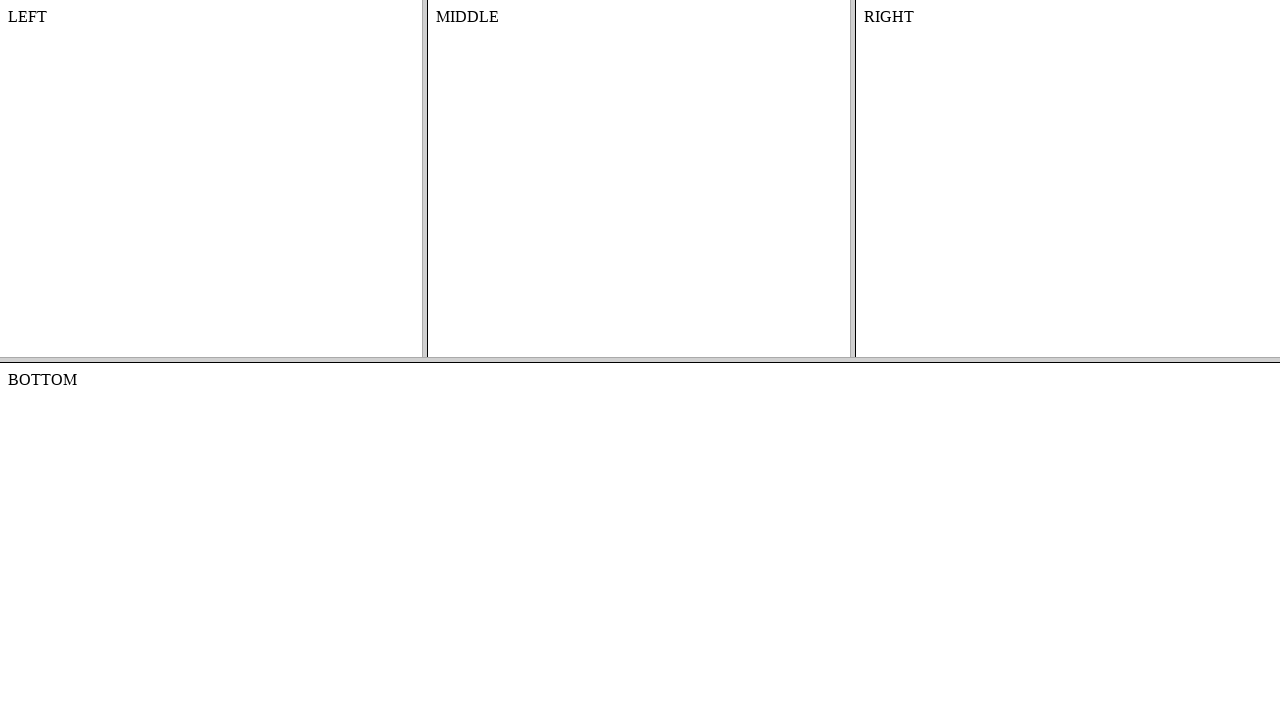

Switched to frame-middle within frame-top
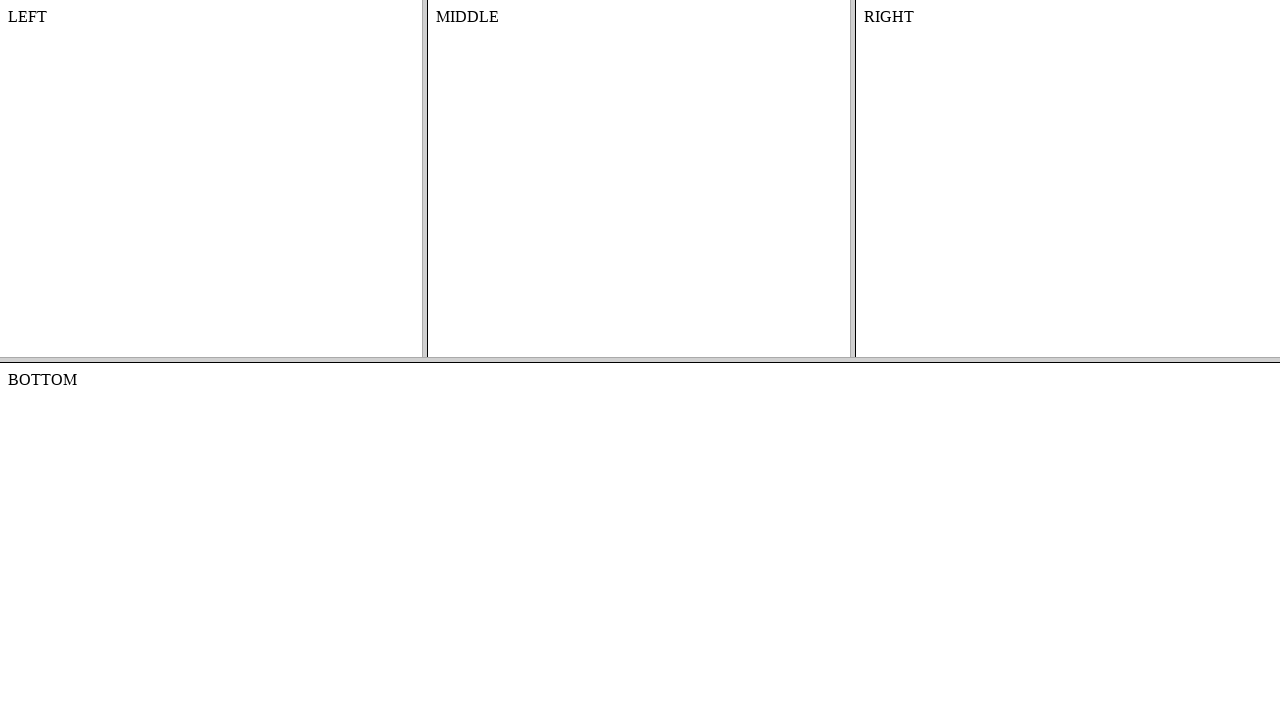

Retrieved content text from middle frame: 'MIDDLE'
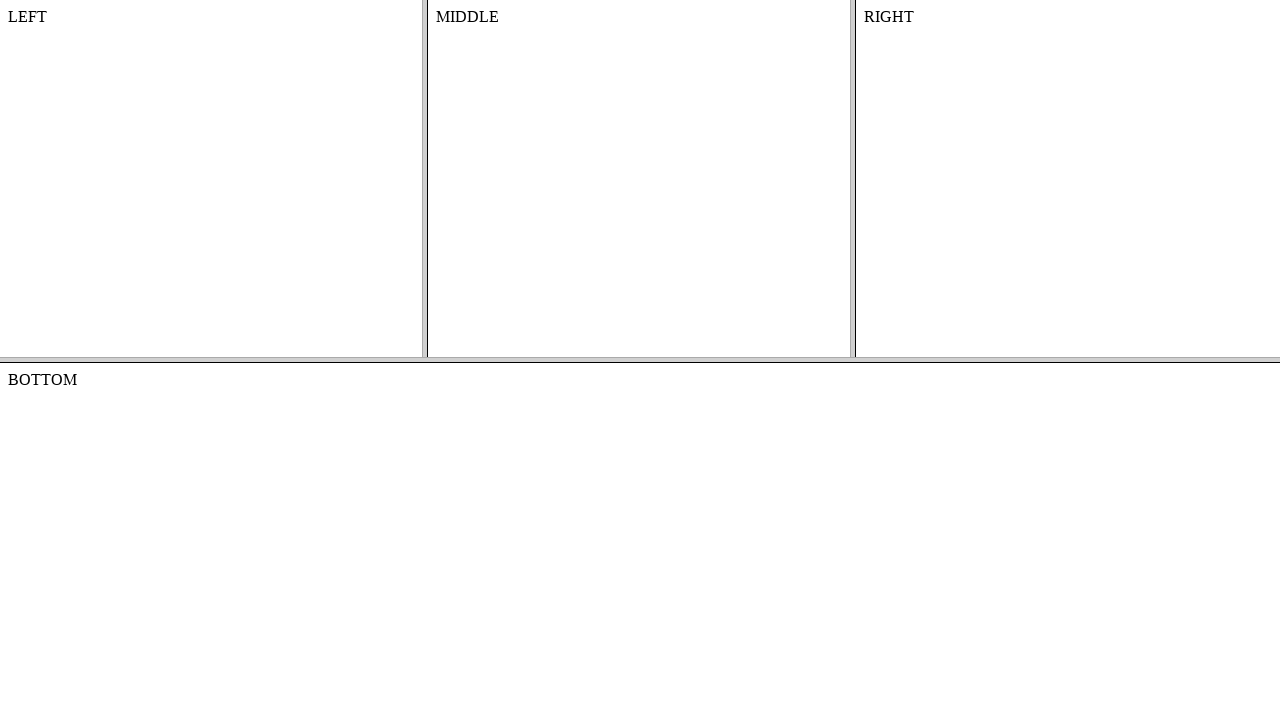

Verified content element is accessible in middle frame
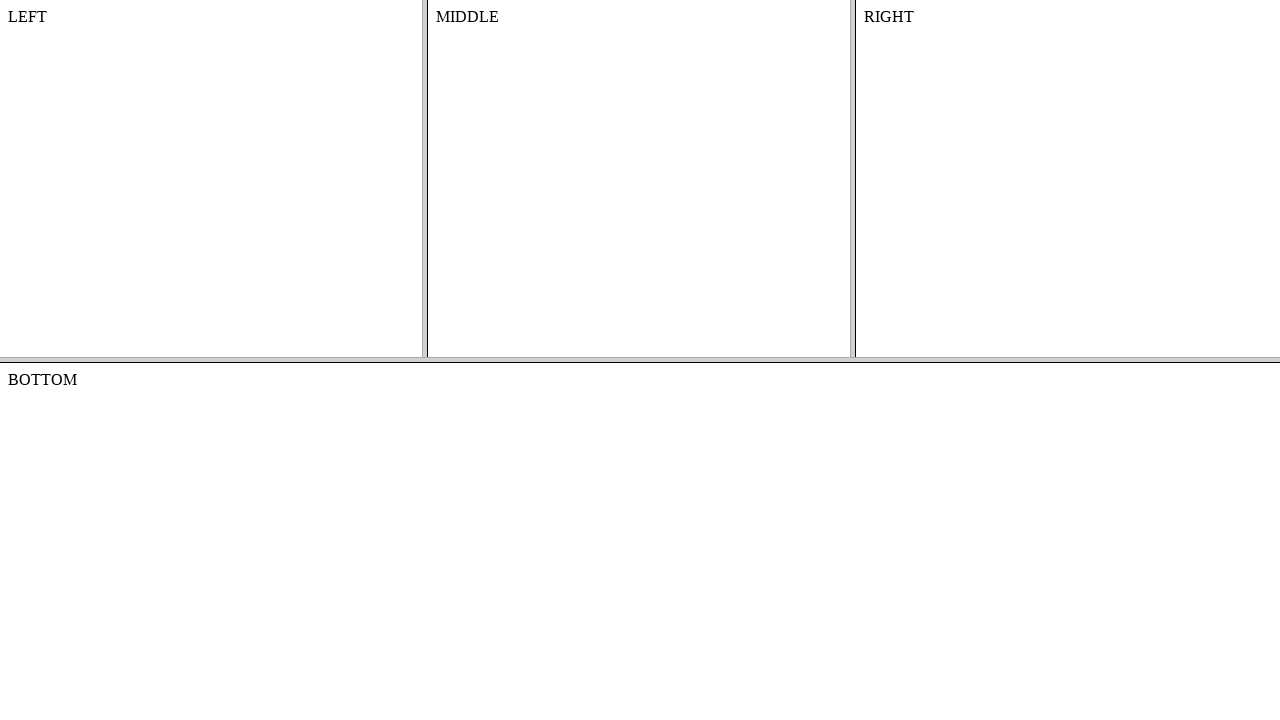

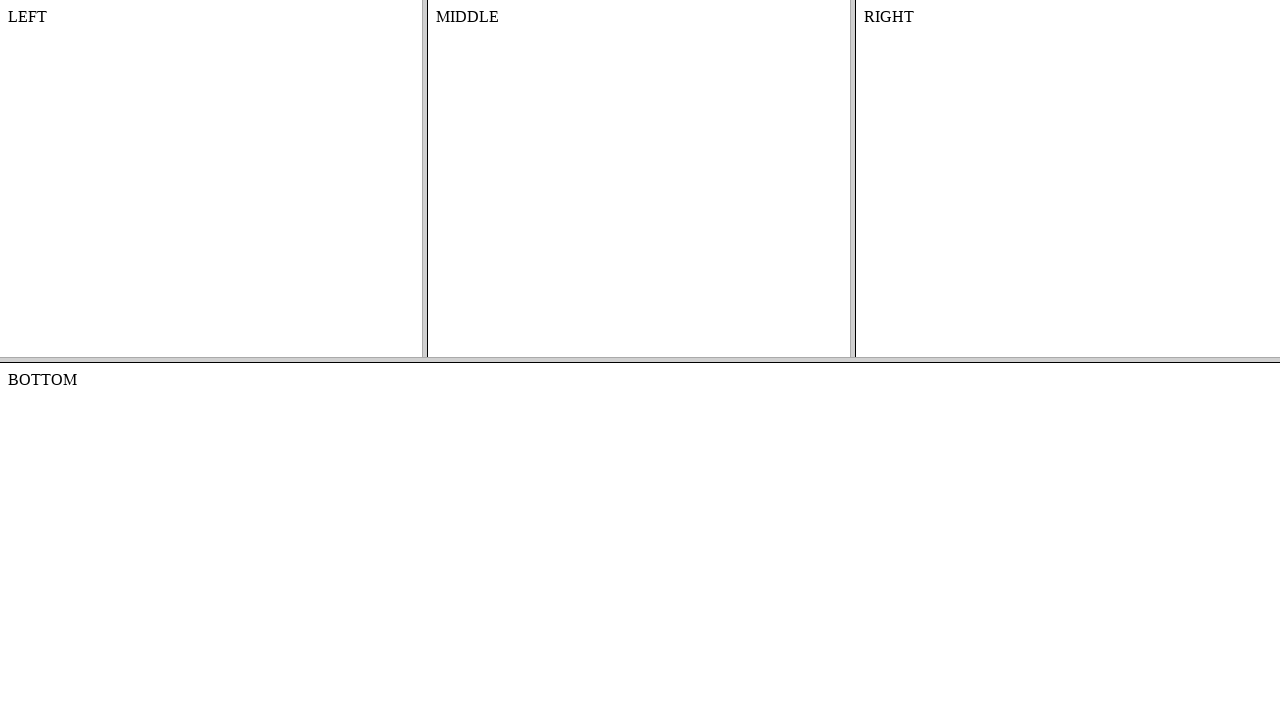